Tests keyboard actions by typing text with shift key modifier, pressing Enter, and inserting text into input fields

Starting URL: https://testautomationpractice.blogspot.com/p/playwrightpractice.html

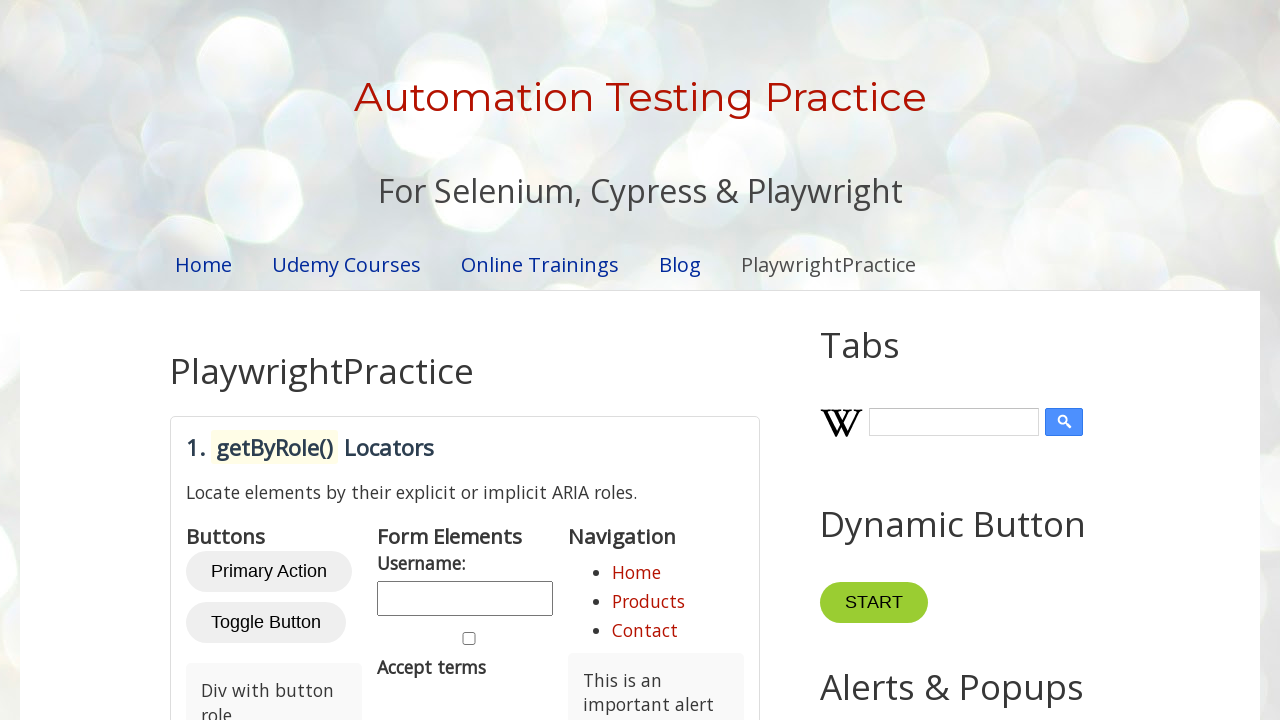

Clicked on username field at (465, 598) on #username
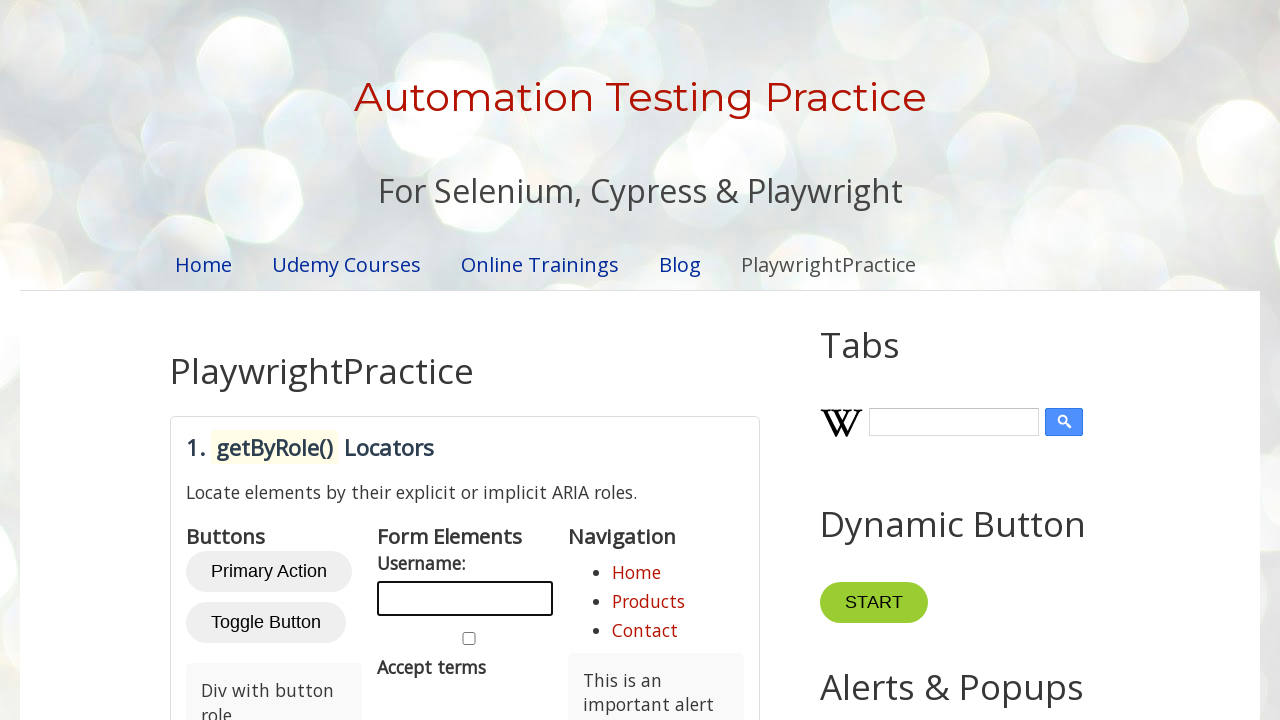

Pressed Shift key down
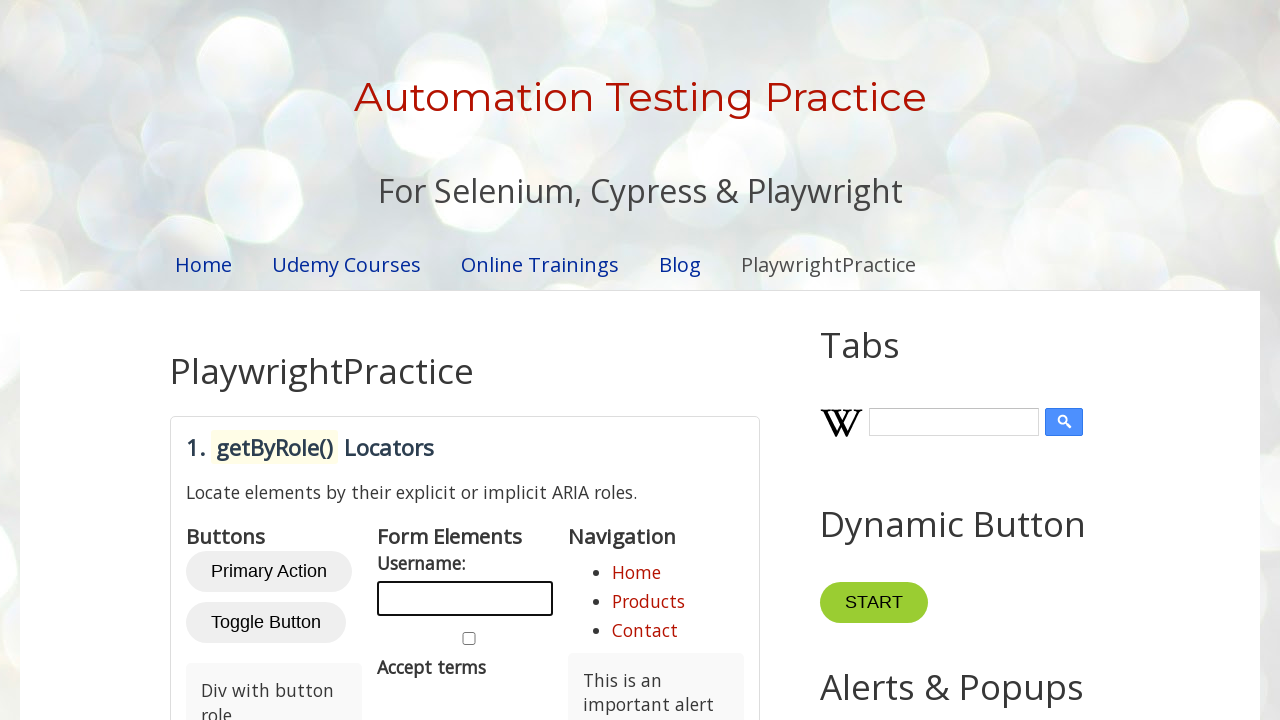

Pressed 's' key with Shift modifier (capital S)
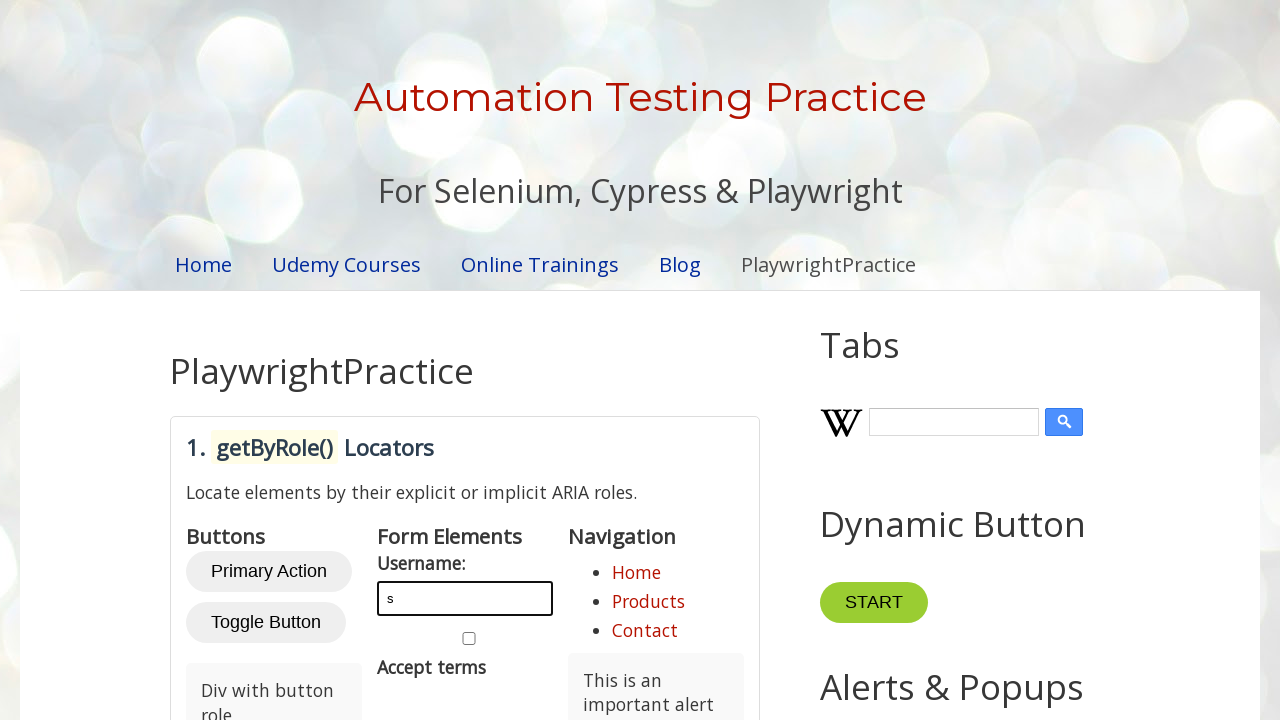

Released Shift key
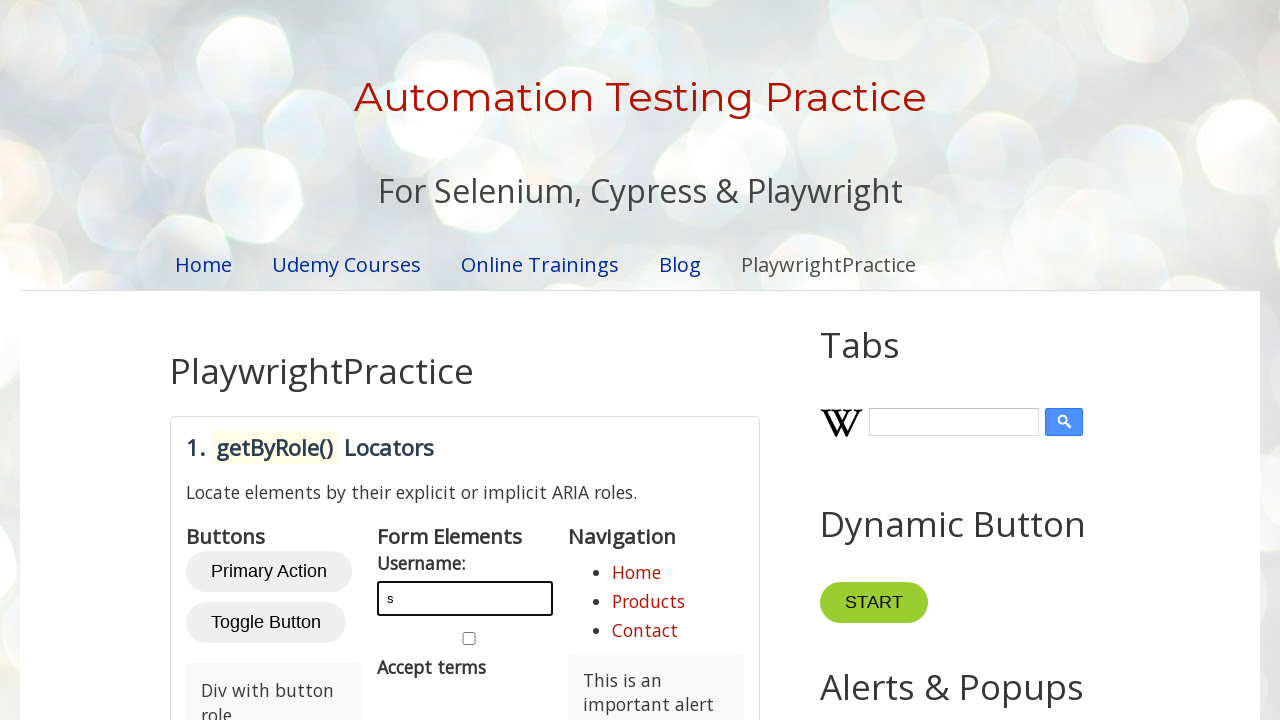

Typed ' surya' in username field
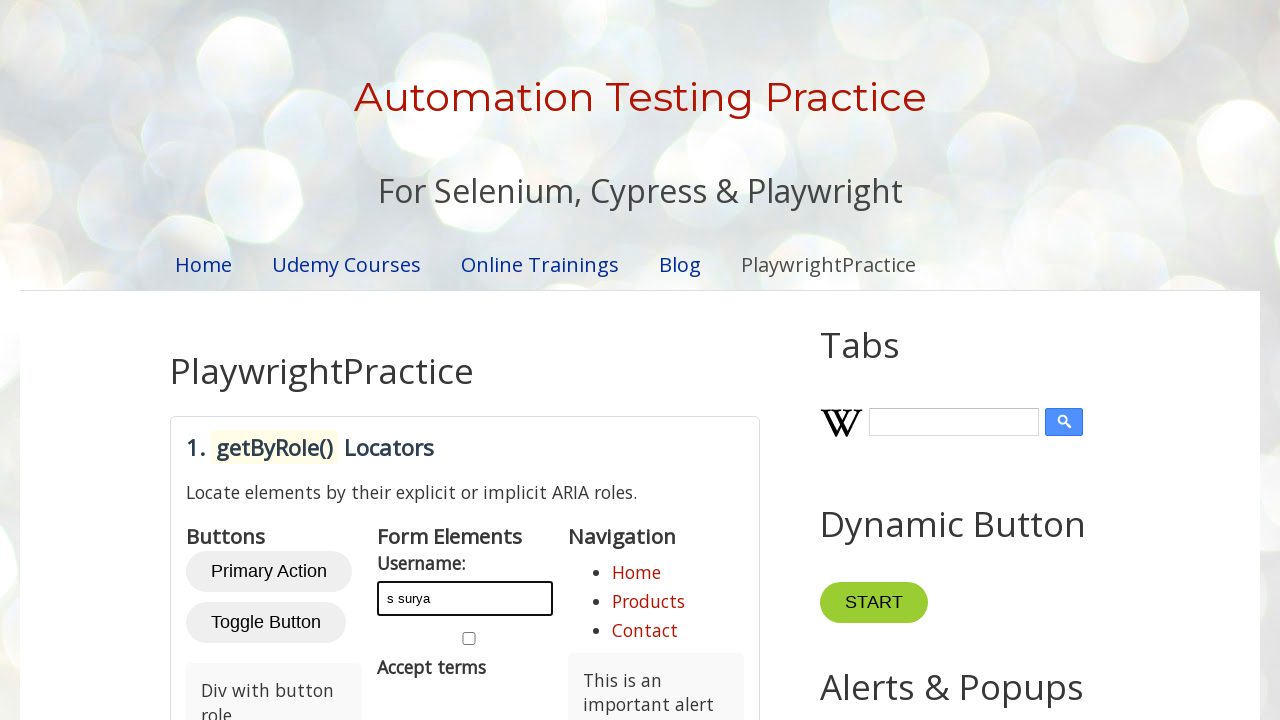

Pressed Enter key to submit username
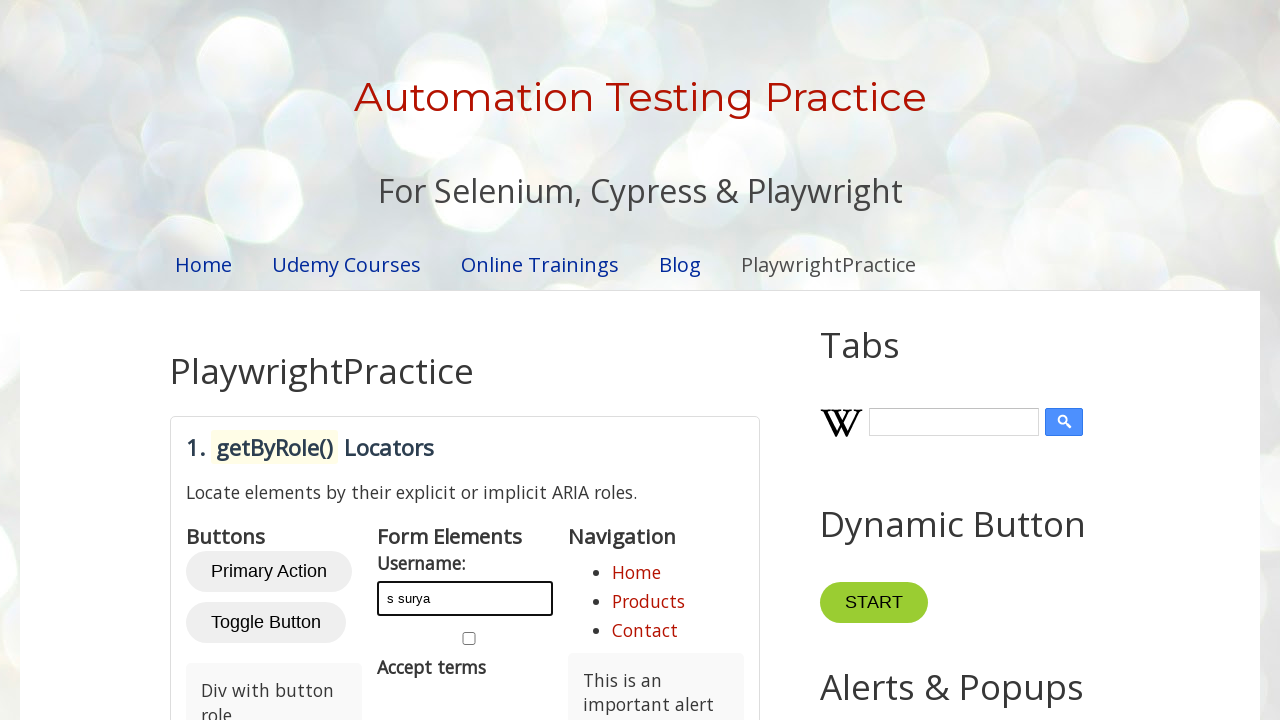

Clicked on Wikipedia search input field at (954, 422) on #Wikipedia1_wikipedia-search-input
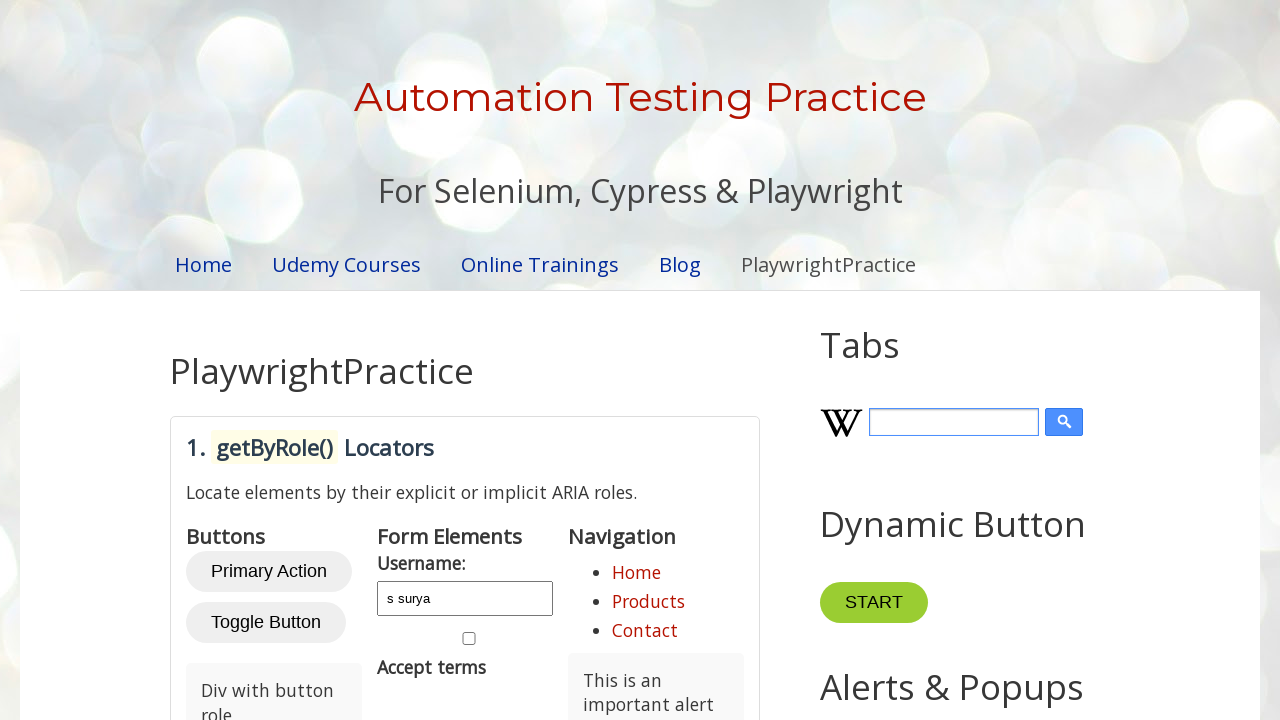

Inserted Kannada text 'ಮಗ ಗೋಕು' into Wikipedia search field
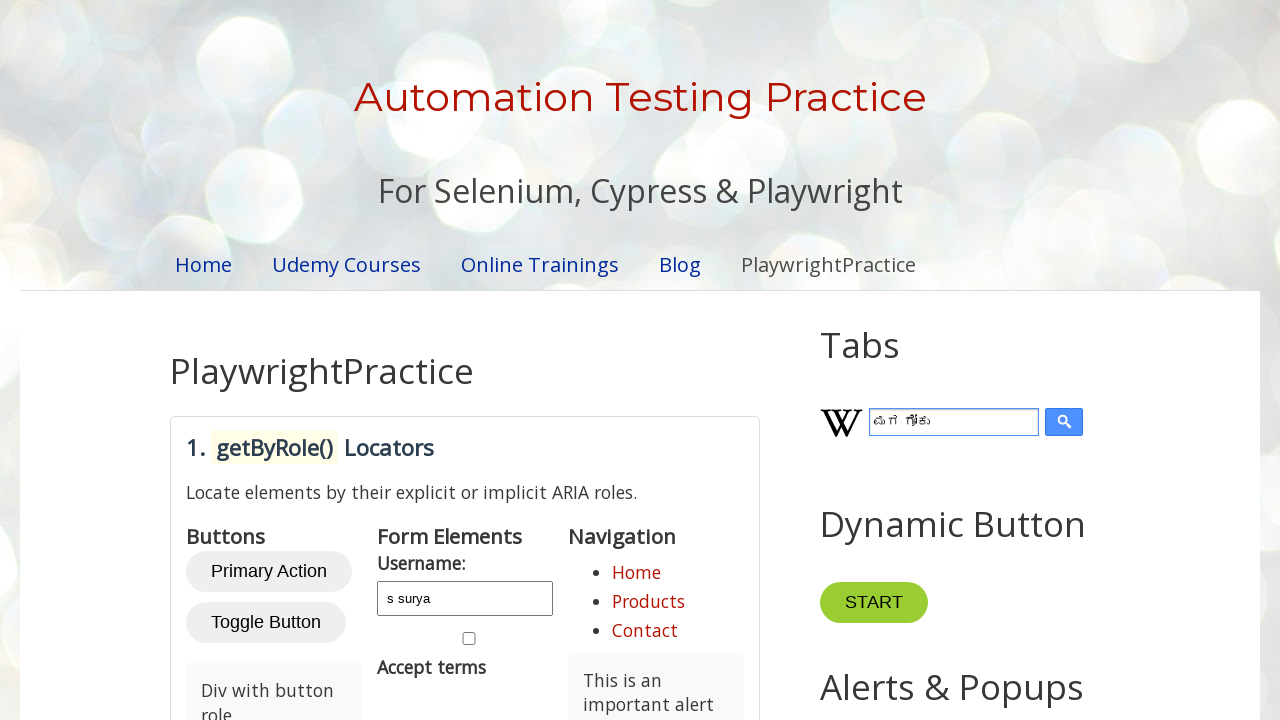

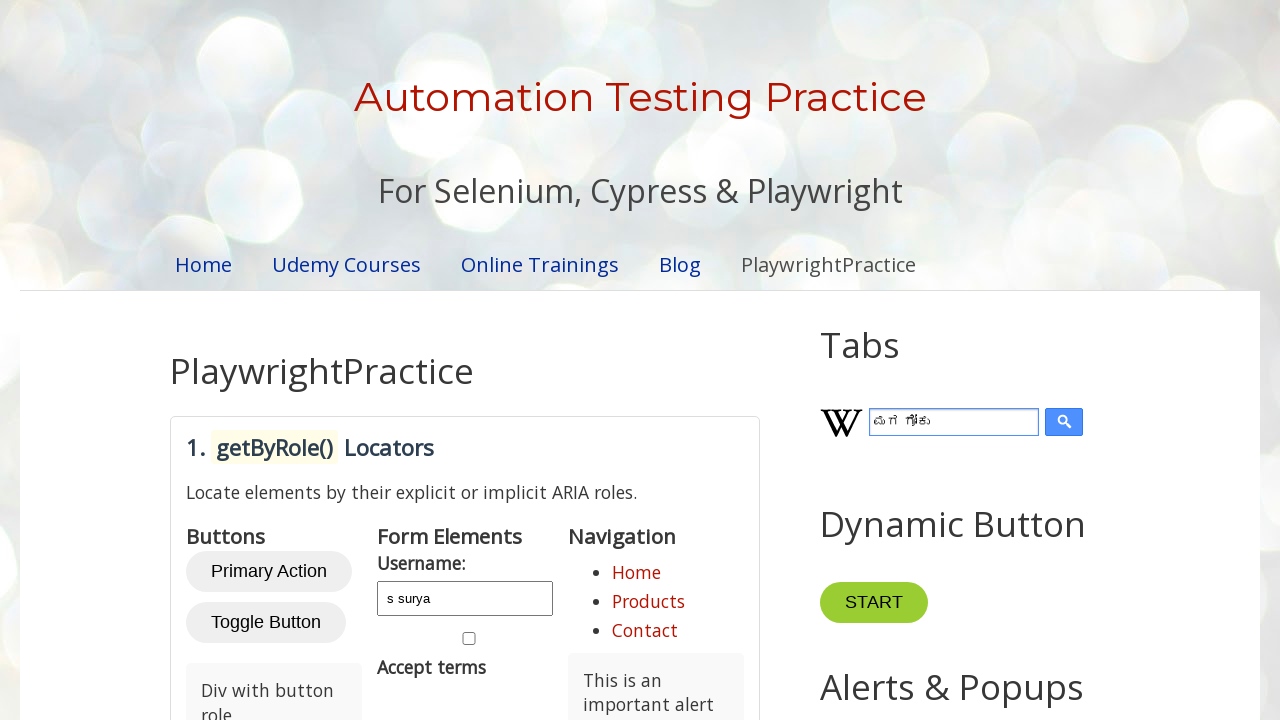